Tests that images load properly on a loading-images demo page by waiting for all image elements to be present and verifying at least 3 images exist.

Starting URL: https://bonigarcia.dev/selenium-webdriver-java/loading-images.html

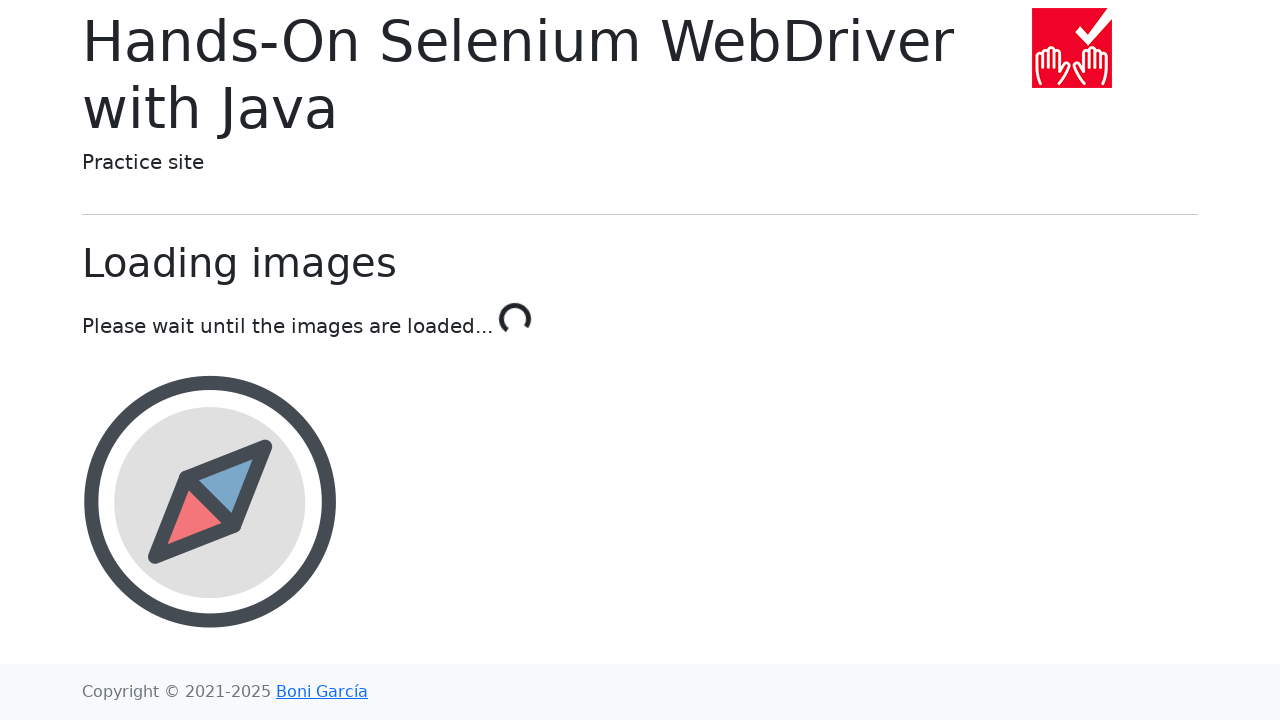

Waited for all image elements to be attached to the DOM
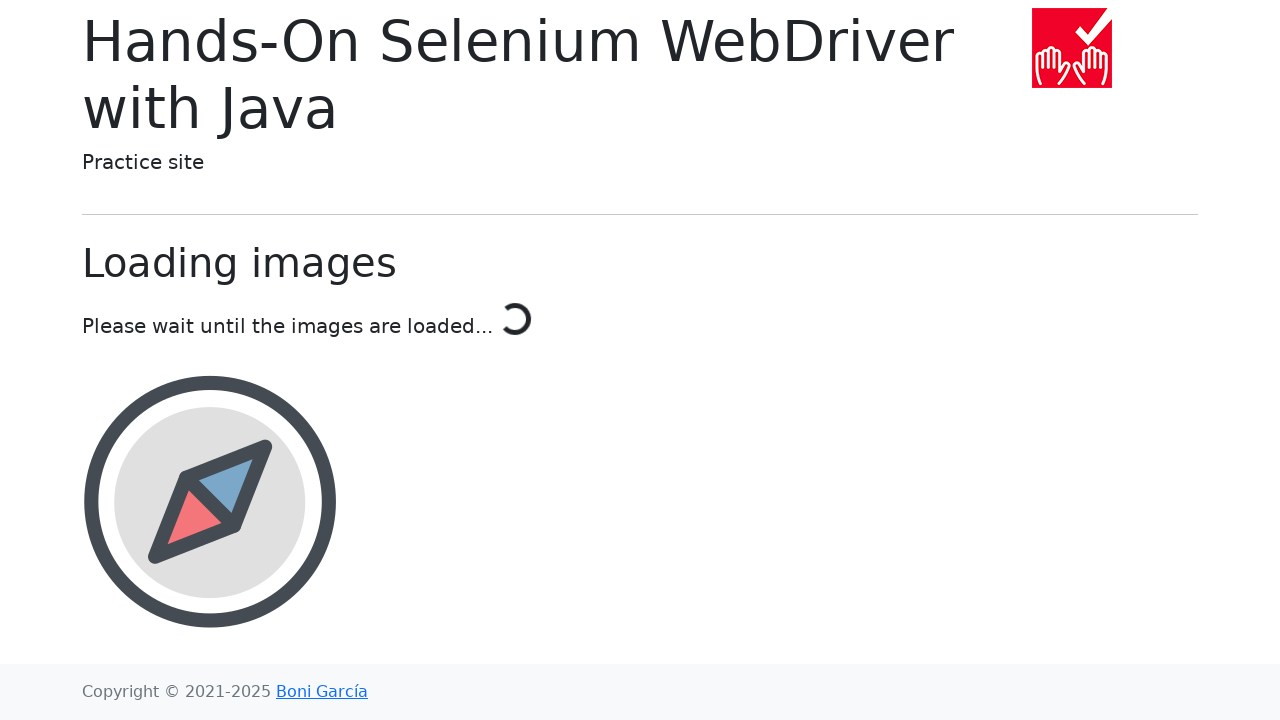

Located all image elements on the page
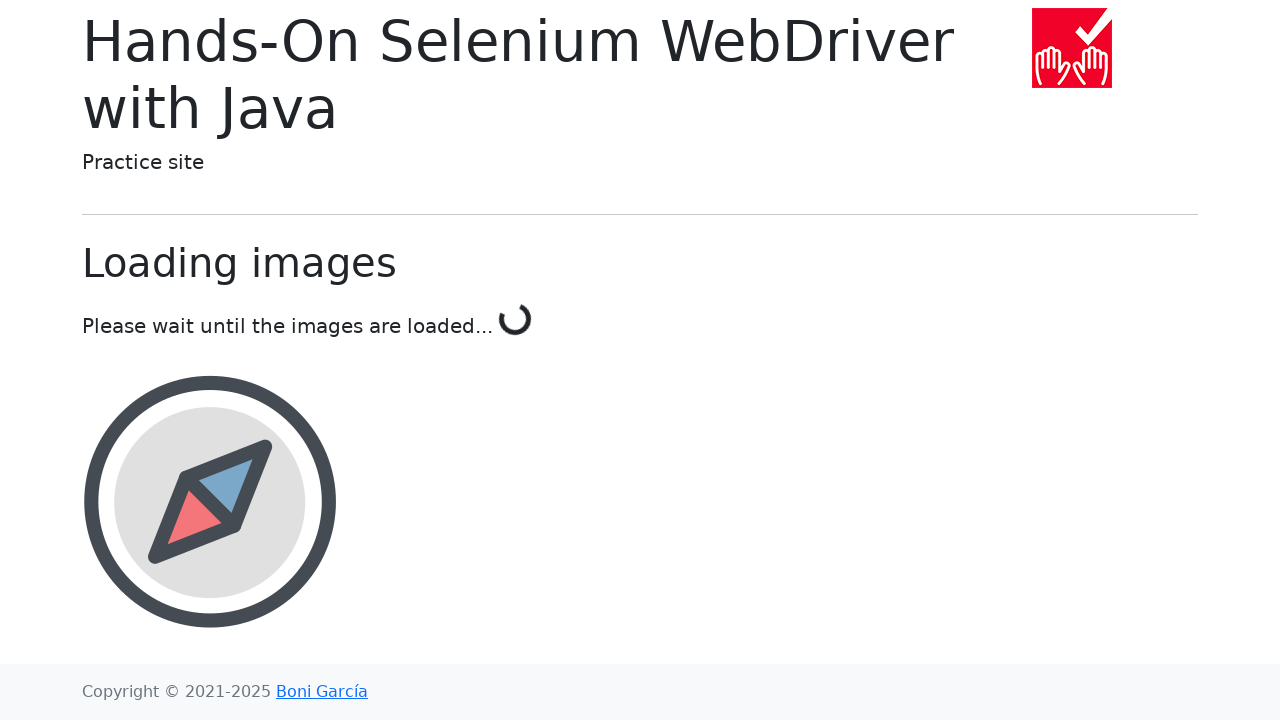

Waited for the third image element to be attached
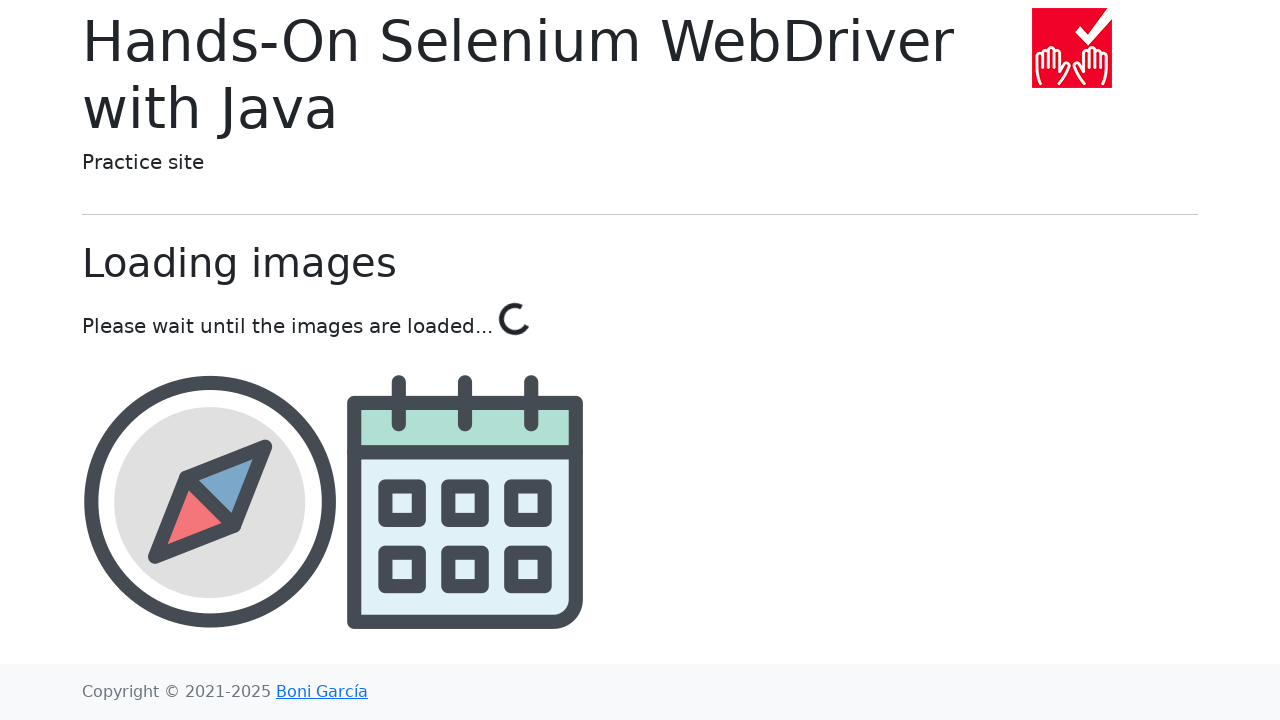

Verified that at least 3 images are present on the page
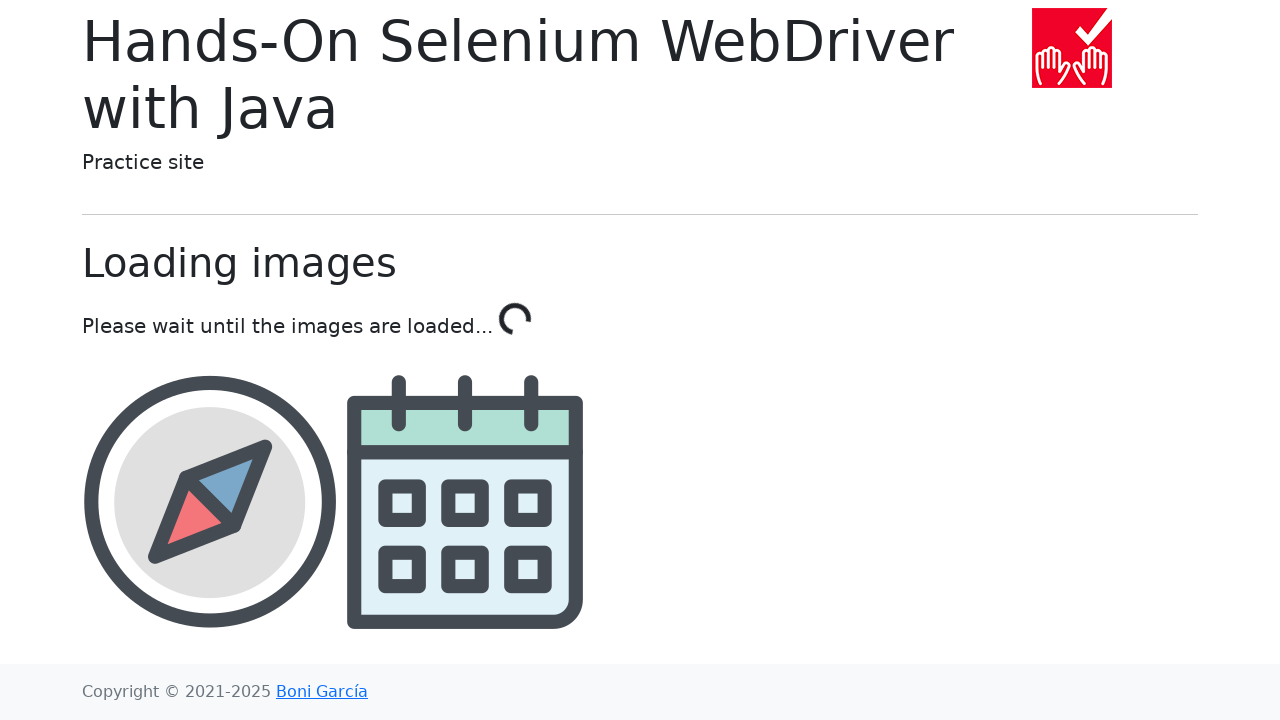

Retrieved the src attribute of the third image
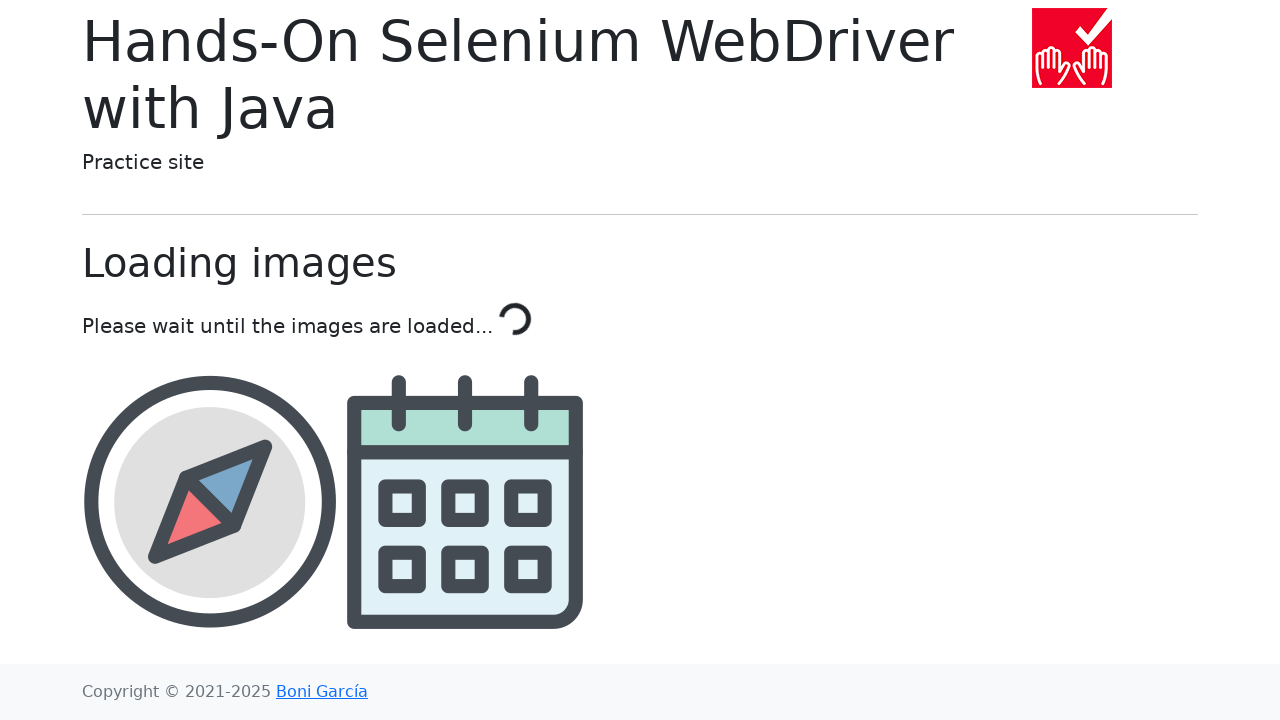

Verified that the third image has a valid src attribute
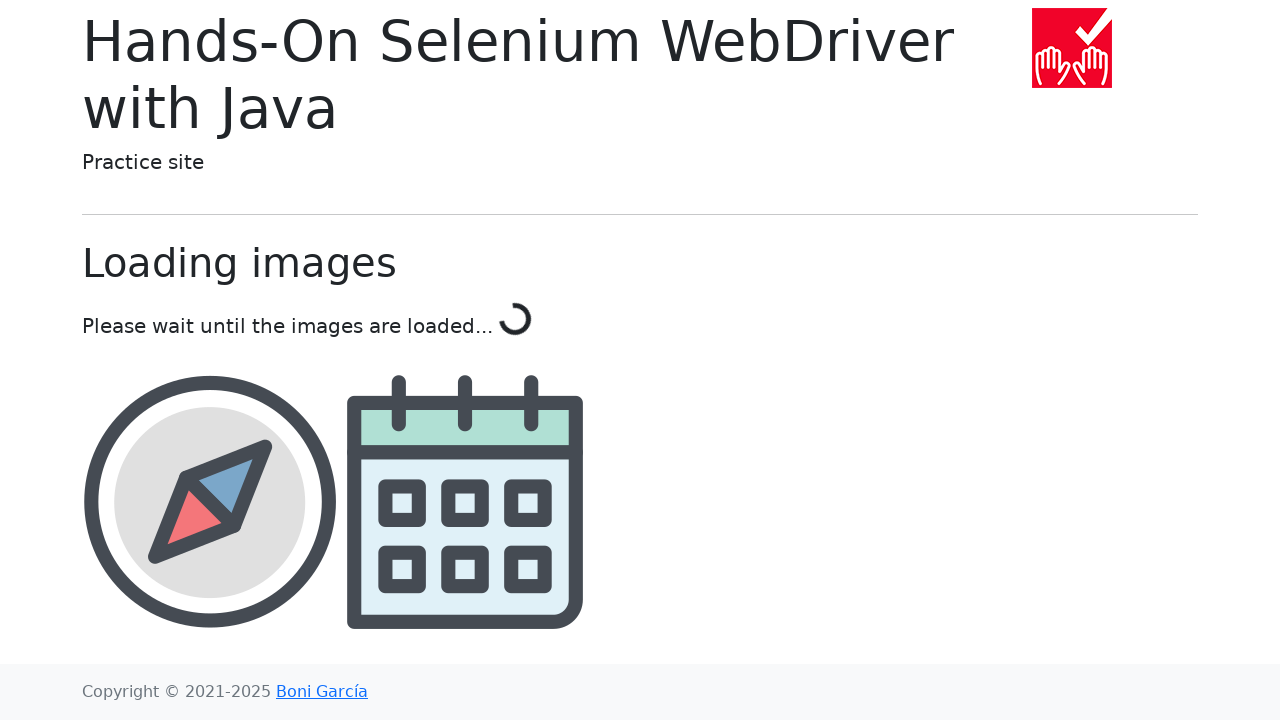

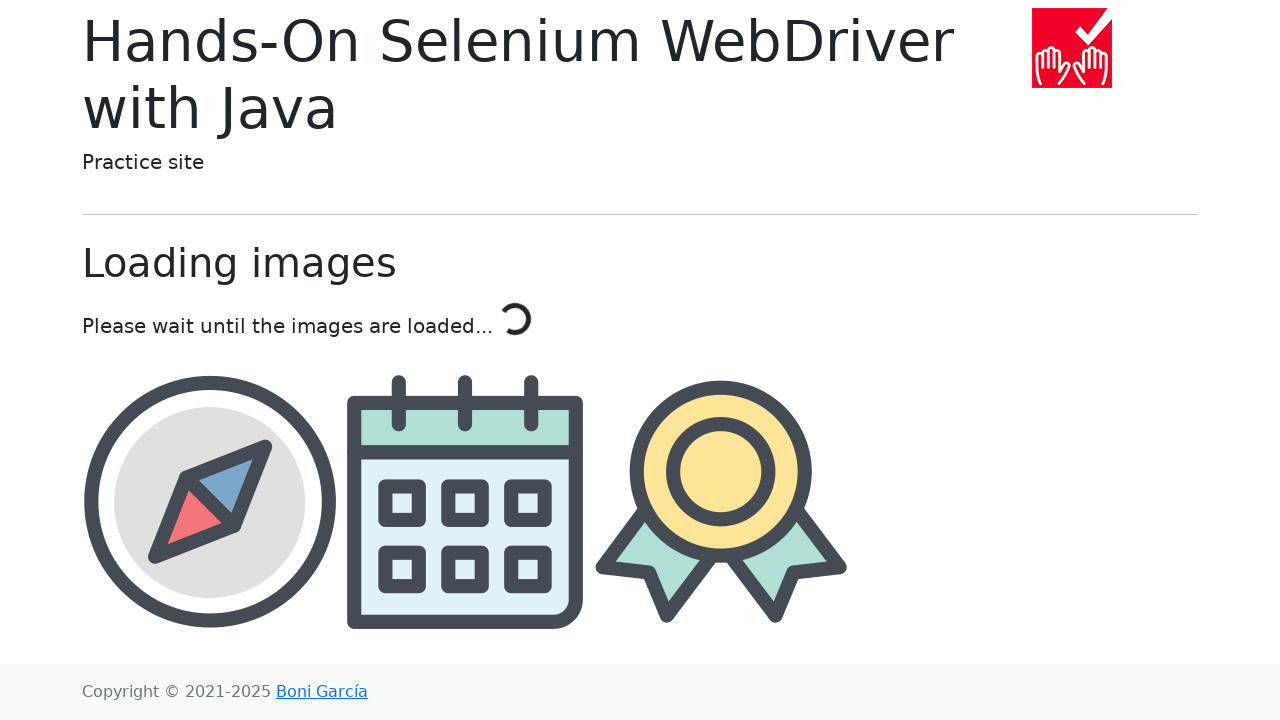